Navigates to CSDN website (Chinese developer community) and verifies the page loads by checking the page title is accessible.

Starting URL: https://www.csdn.net/

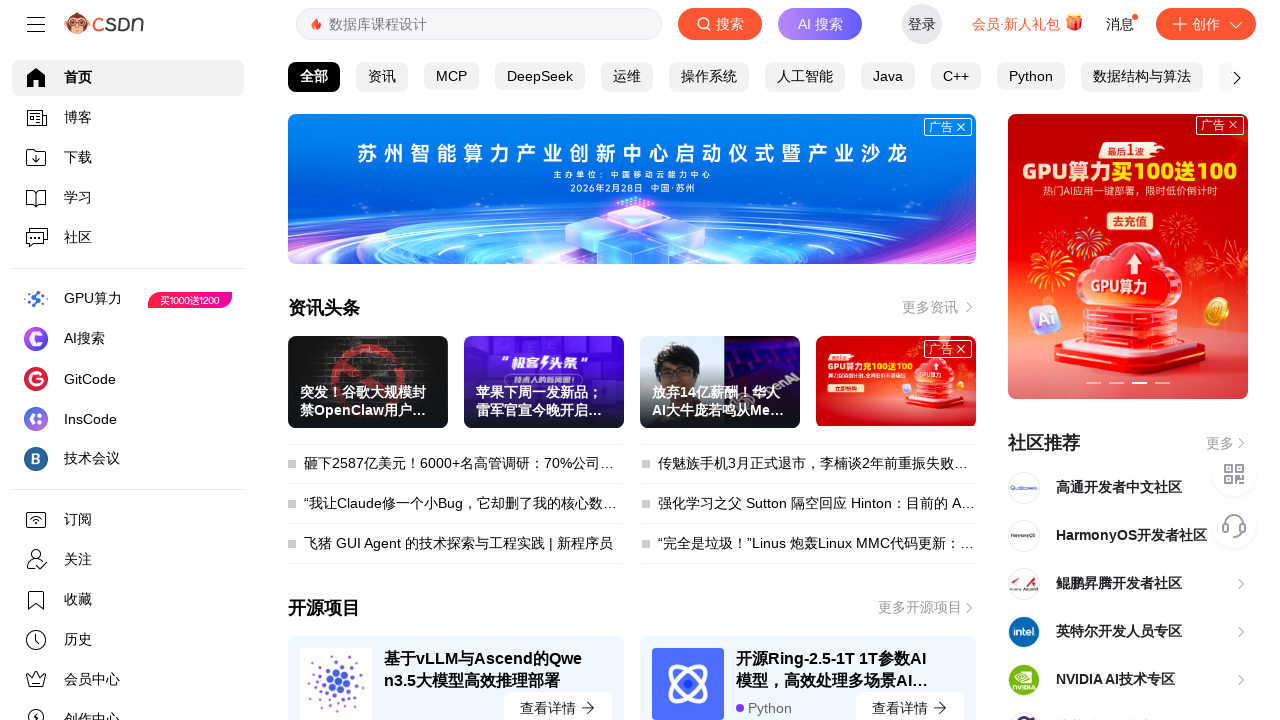

Waited for page DOM content to load
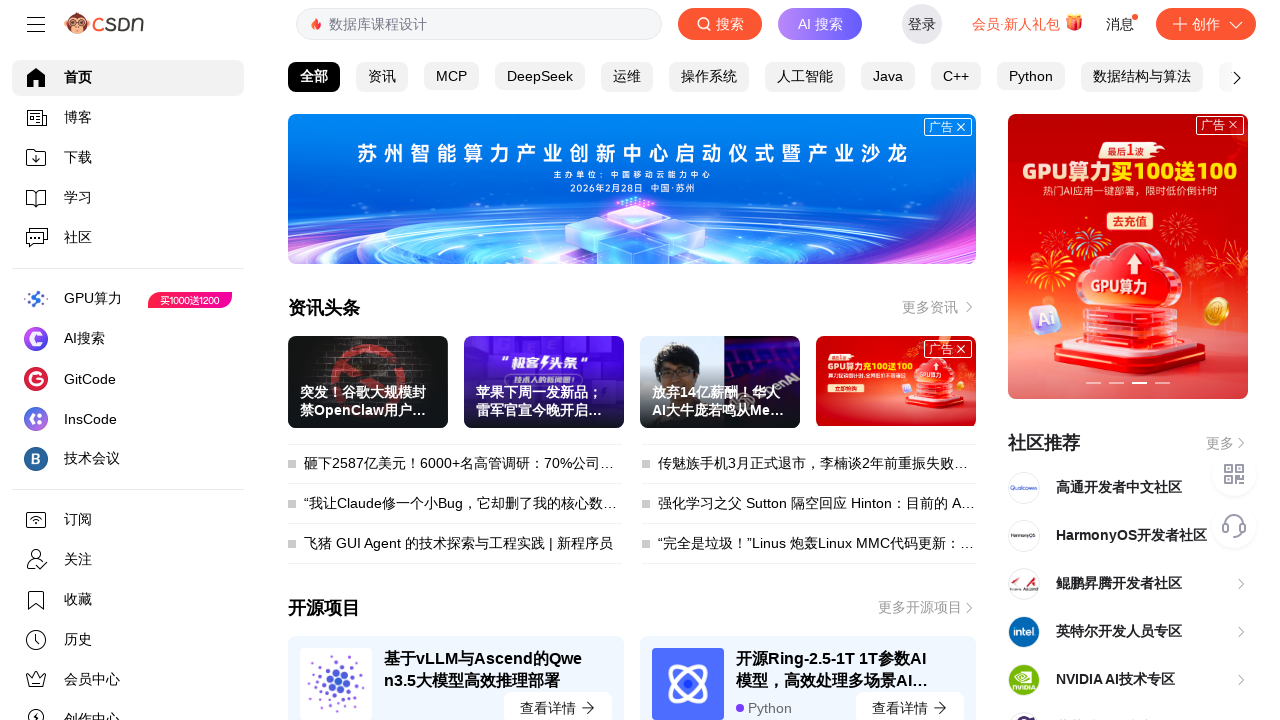

Retrieved page title: CSDN_专业开发者社区_已接入DeepSeek R1-0528版本
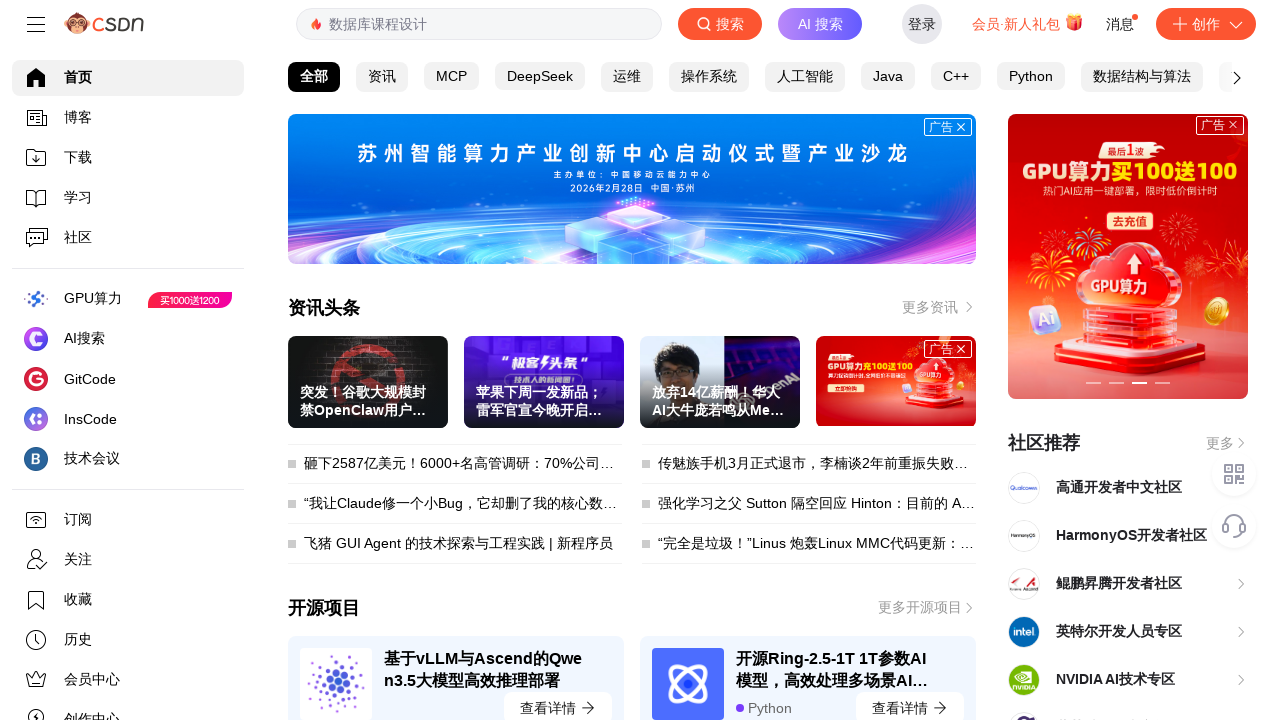

Printed page title to console: CSDN_专业开发者社区_已接入DeepSeek R1-0528版本
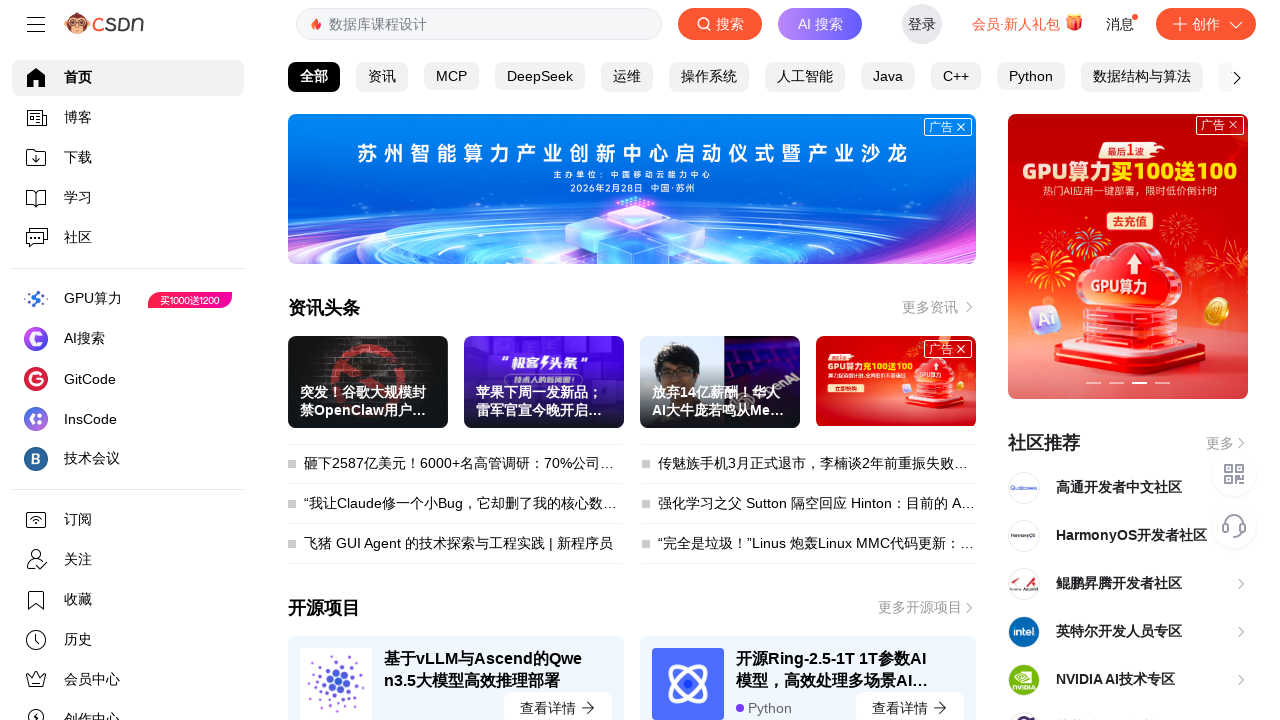

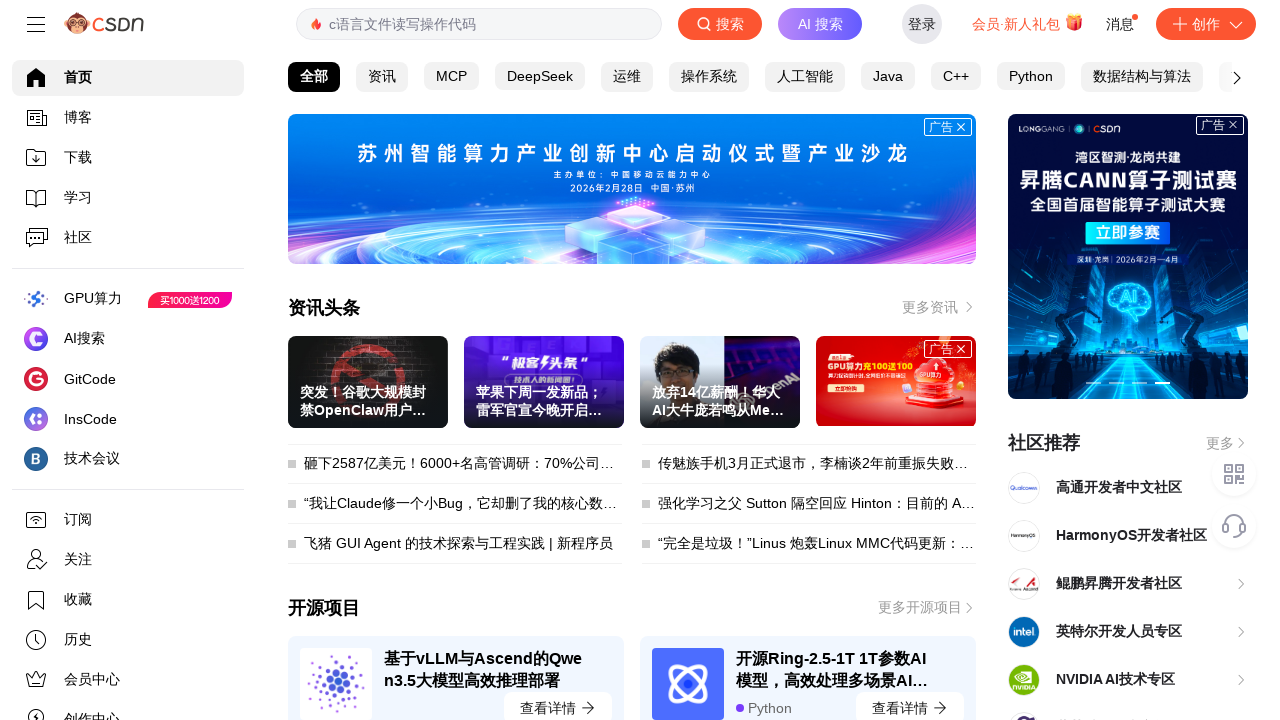